Tests adding cucumber with quantity 5 directly typed and verifying cart contents

Starting URL: https://rahulshettyacademy.com/seleniumPractise/#/

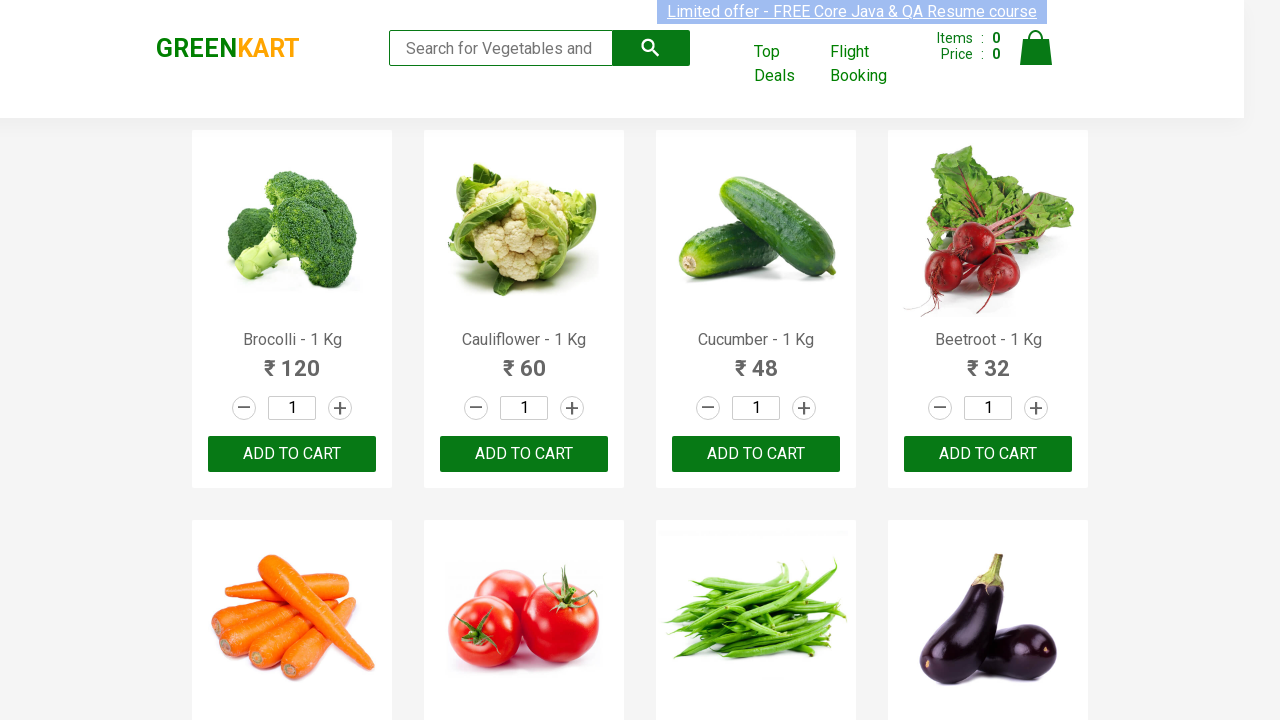

Filled cucumber quantity field with value 5 on .products > :nth-child(3) > .stepper-input > .quantity
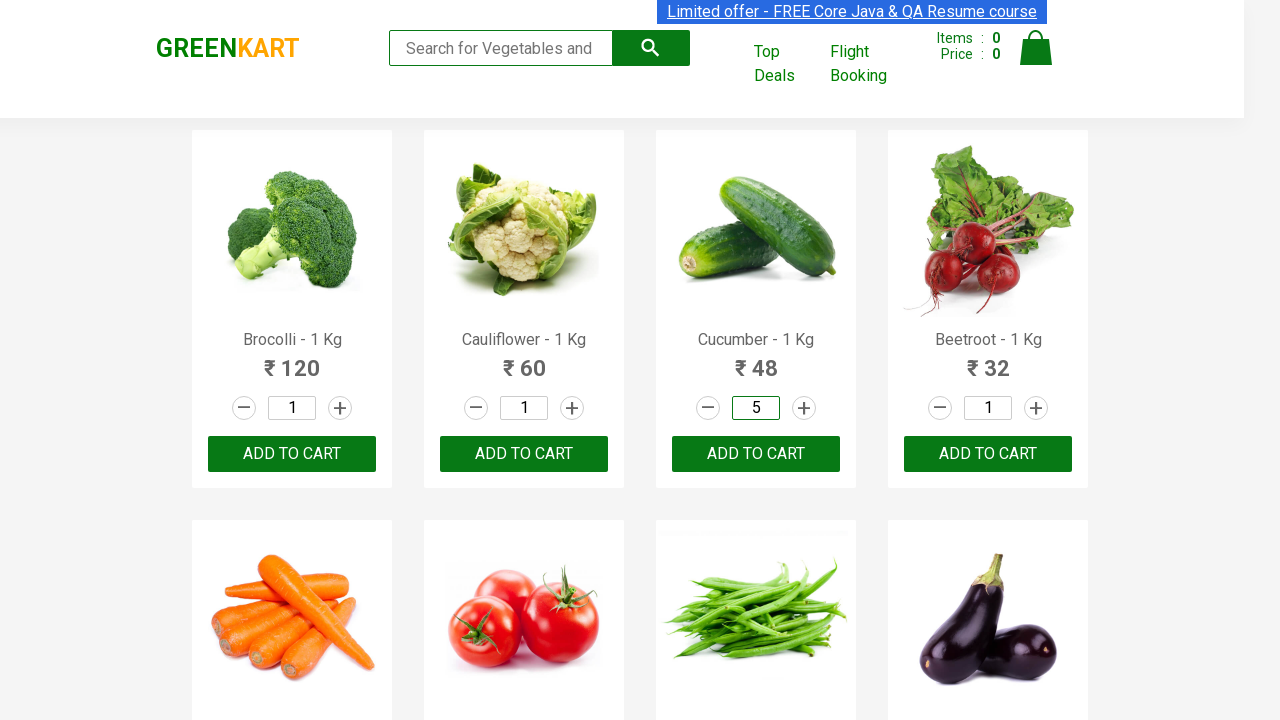

Clicked Add to Cart button for cucumber product at (756, 454) on .products > :nth-child(3) > .product-action > button
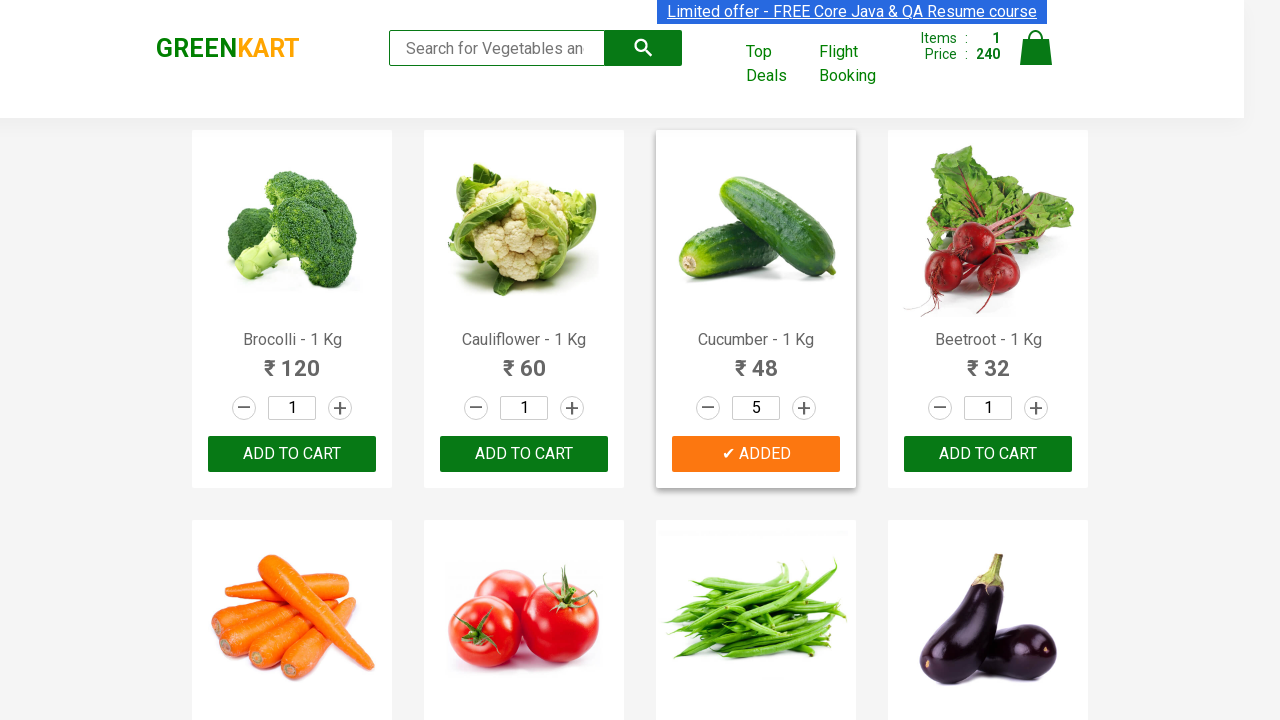

Clicked cart icon to open cart preview at (1036, 59) on .cart-icon
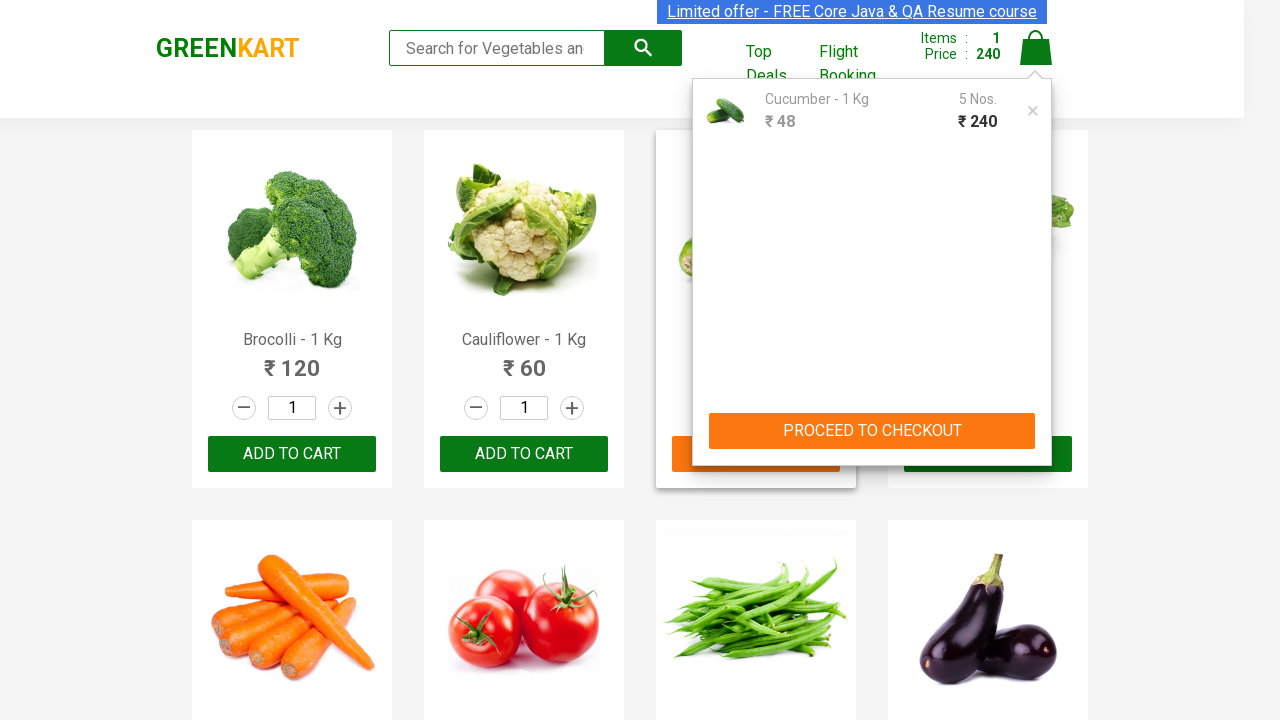

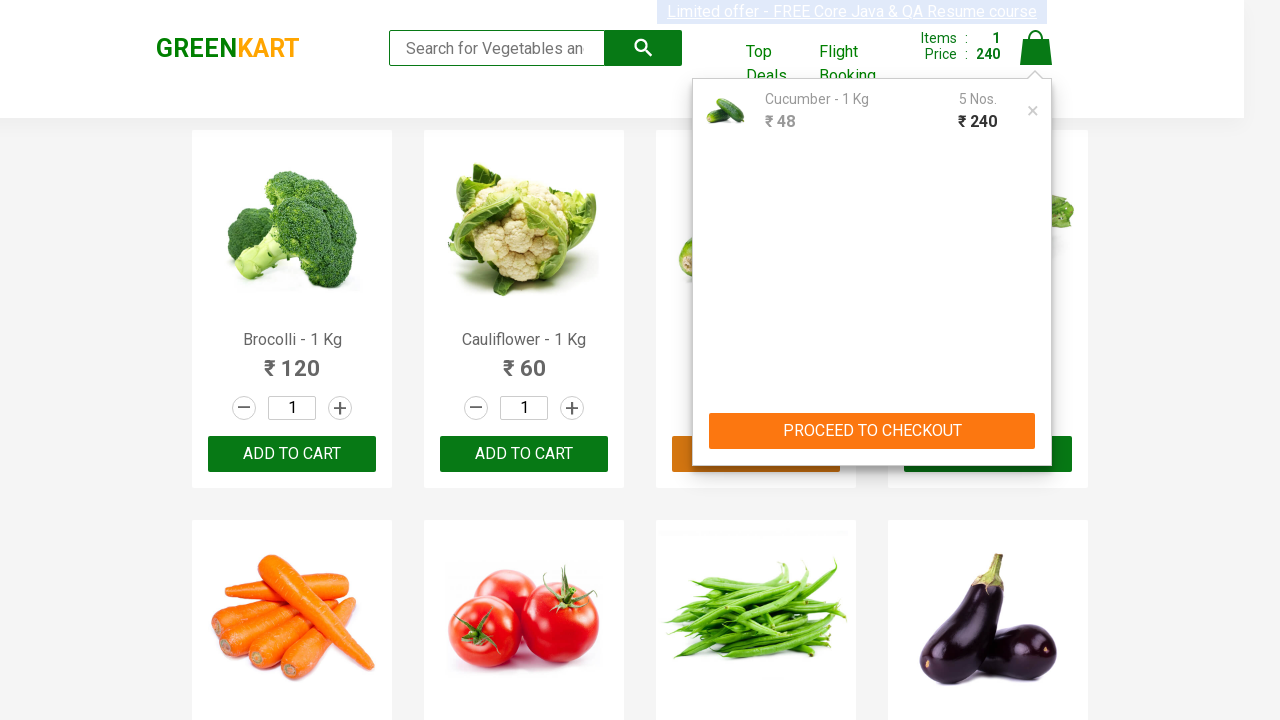